Tests sorting the Due column in ascending order by clicking the column header and verifying the values are sorted from lowest to highest

Starting URL: http://the-internet.herokuapp.com/tables

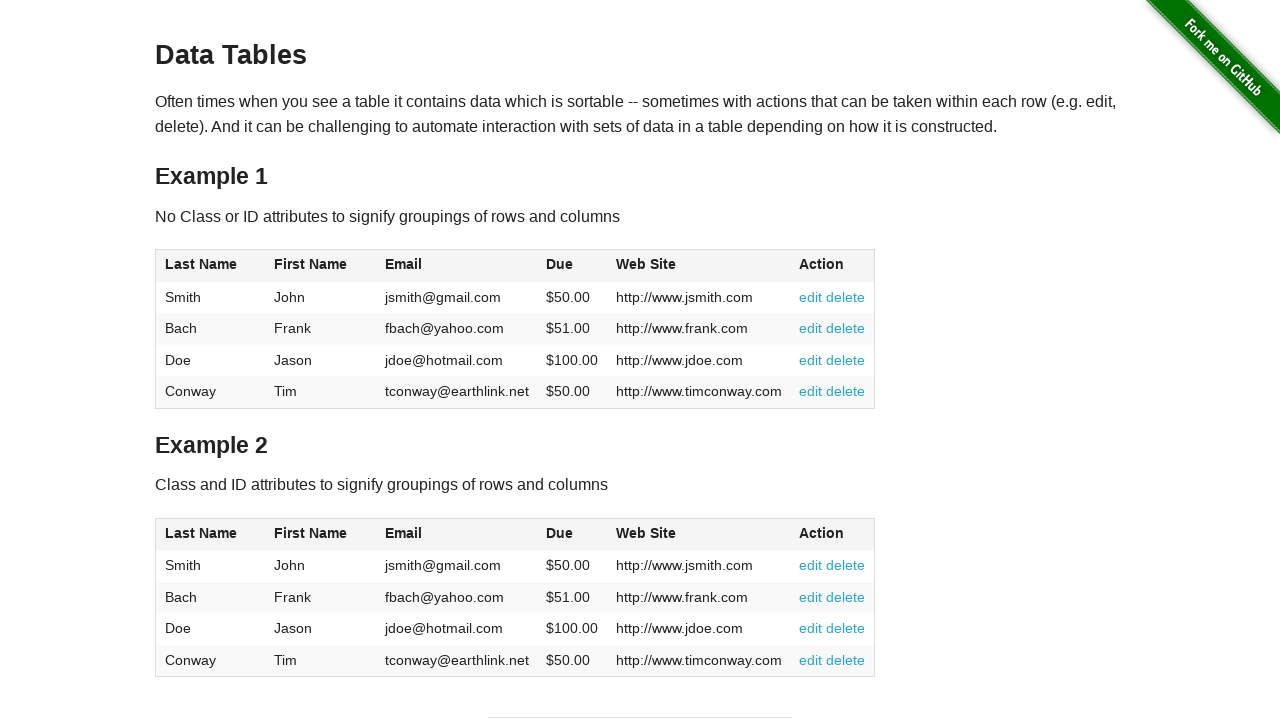

Clicked Due column header to sort ascending at (572, 266) on #table1 thead tr th:nth-of-type(4)
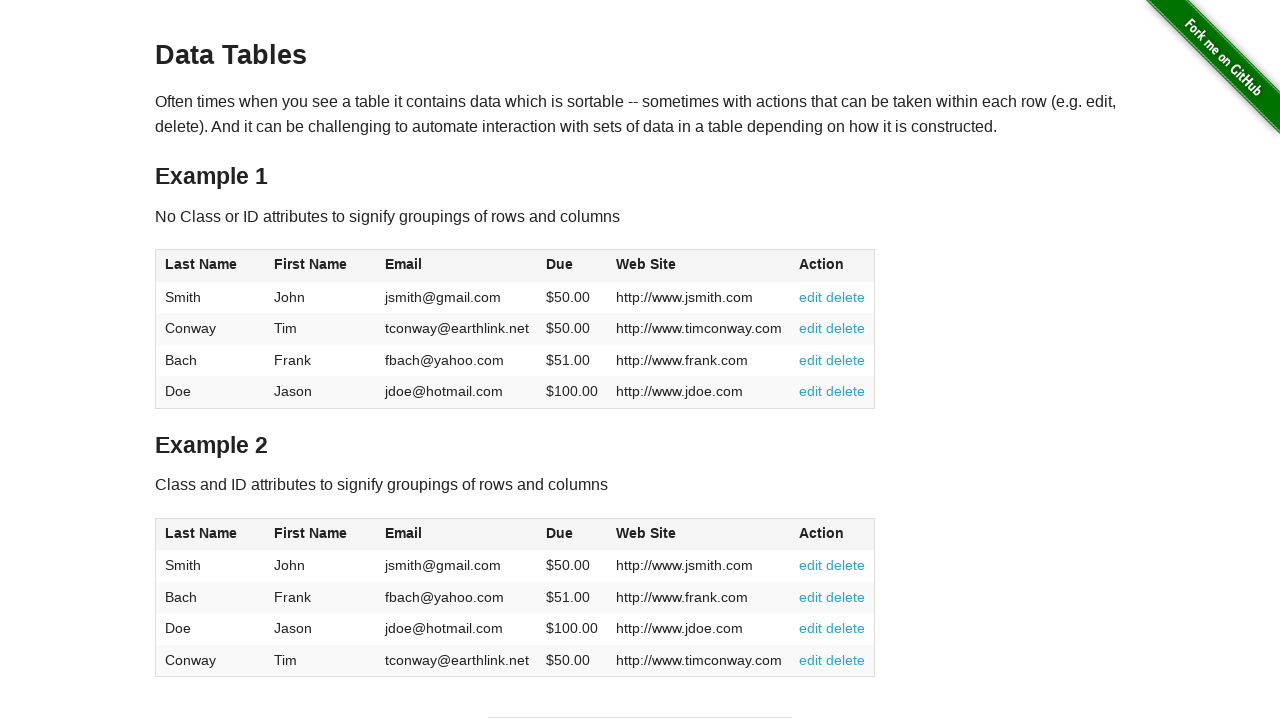

Table updated and Due column values are visible
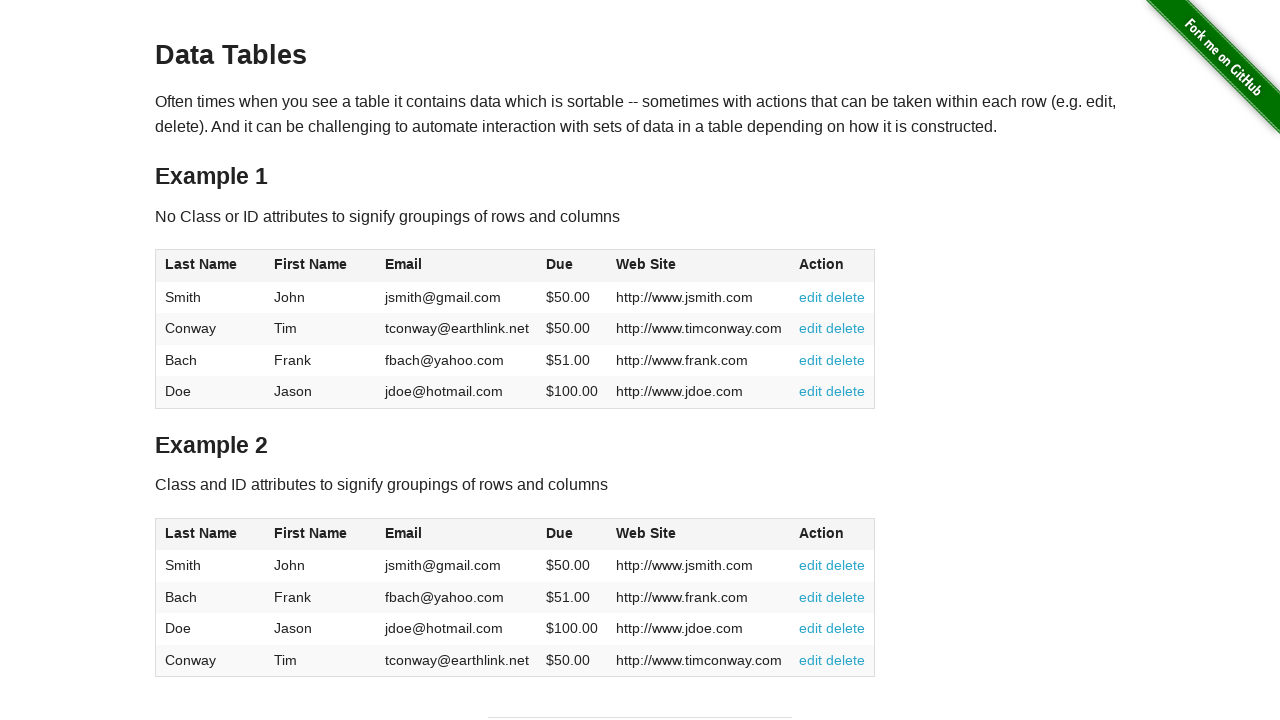

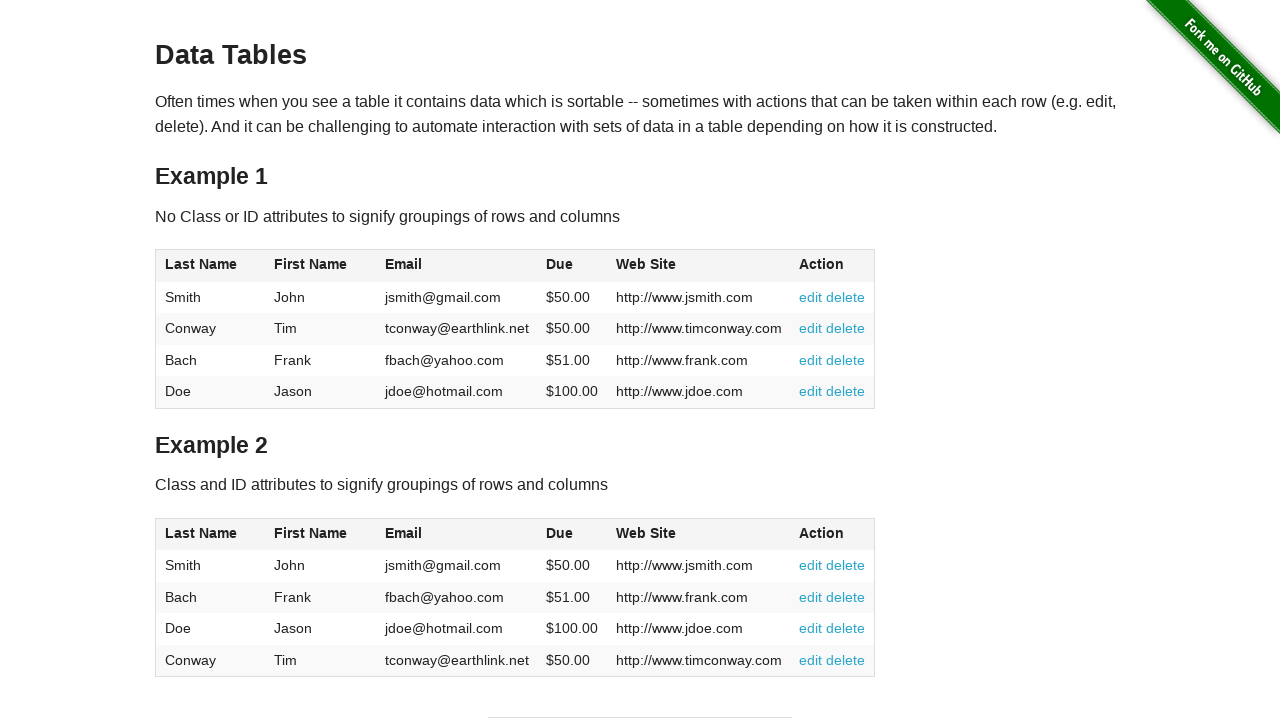